Demonstrates browser information retrieval methods by navigating to a page, checking page title and URL, then clicking a link that opens a new browser window and verifying multiple window handles exist.

Starting URL: https://opensource-demo.orangehrmlive.com/web/index.php/auth/login

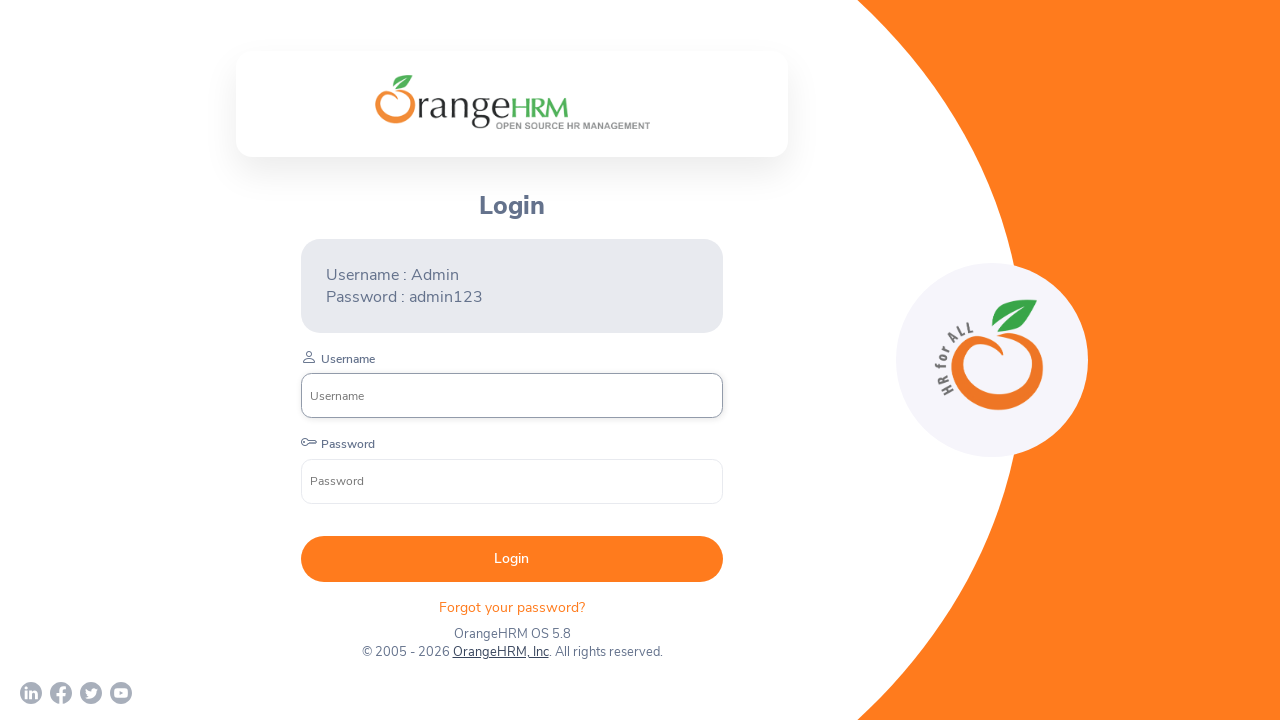

Waited for page to reach networkidle load state
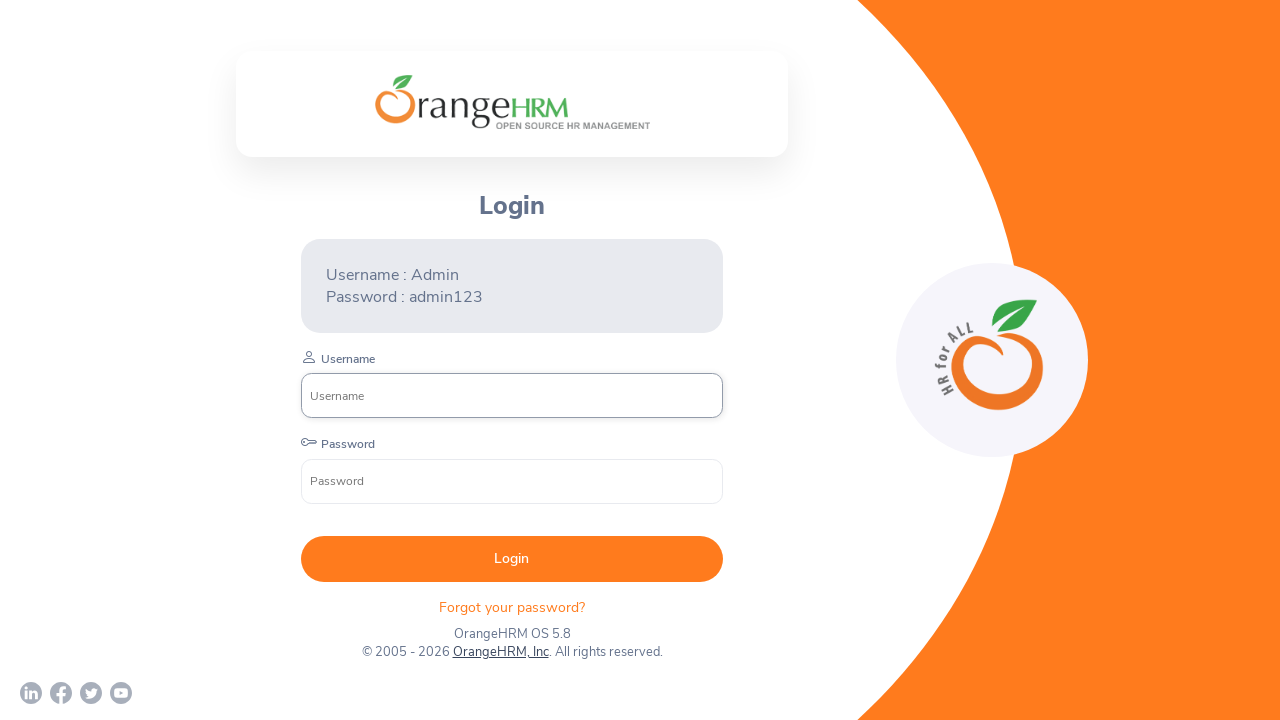

Retrieved and printed page title
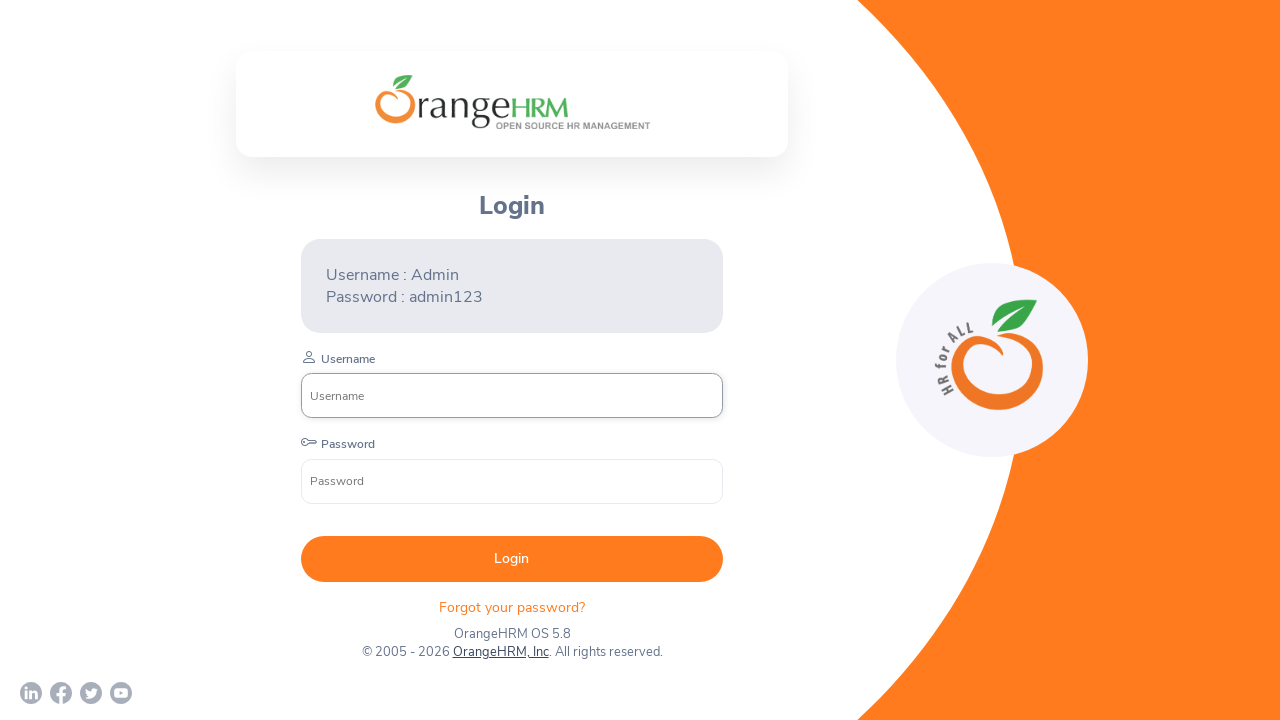

Retrieved and printed current page URL
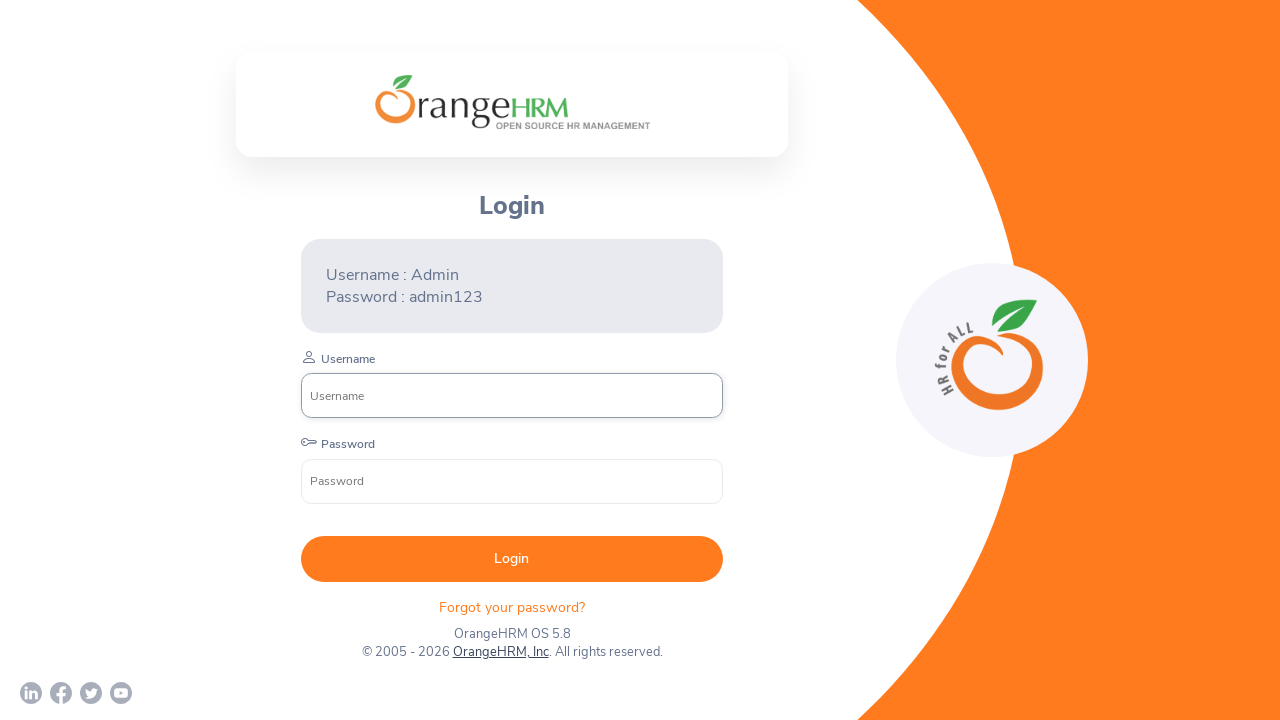

Clicked OrangeHRM, Inc link which opened a new browser window at (500, 652) on text=OrangeHRM, Inc
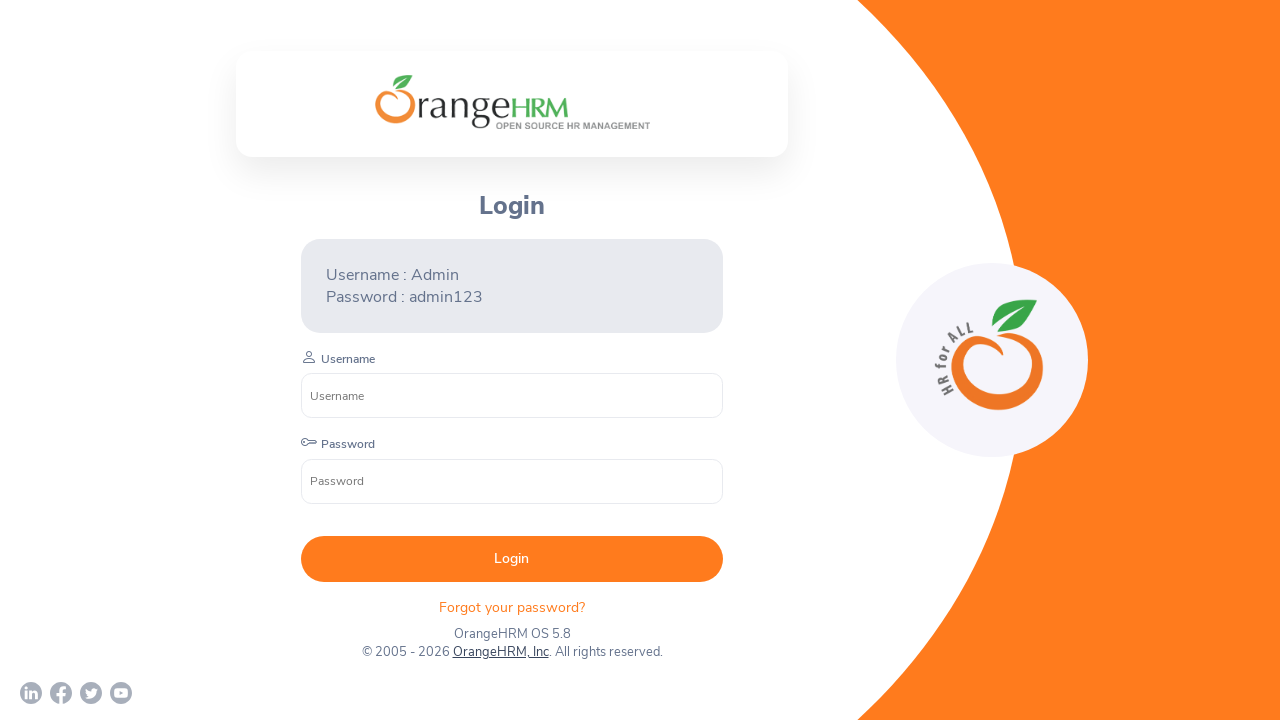

Captured new page/window handle from context
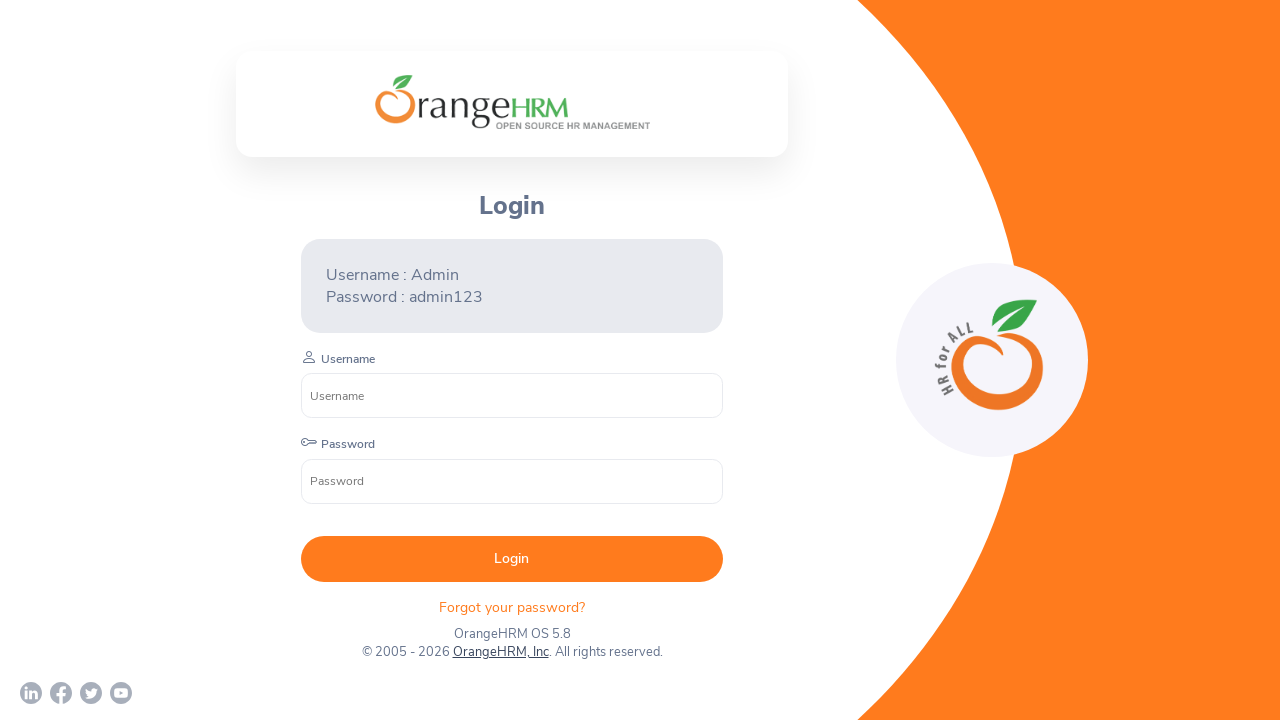

Retrieved and printed number of open windows: 2
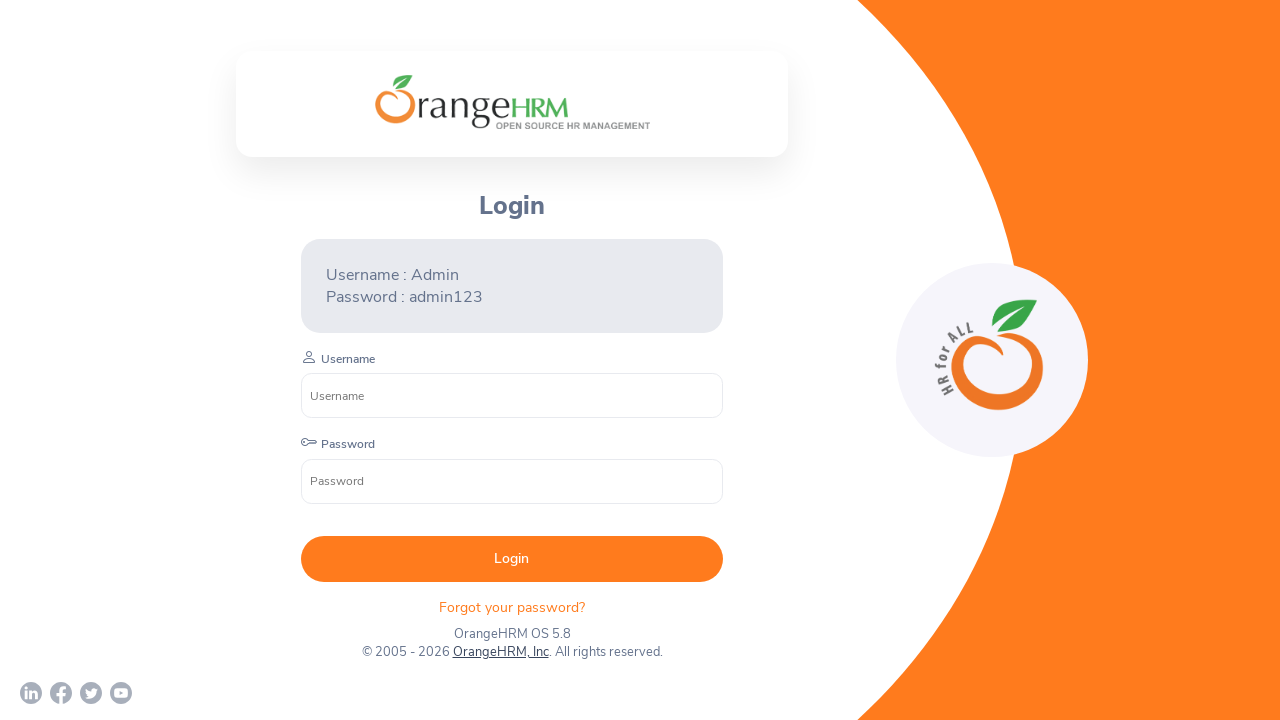

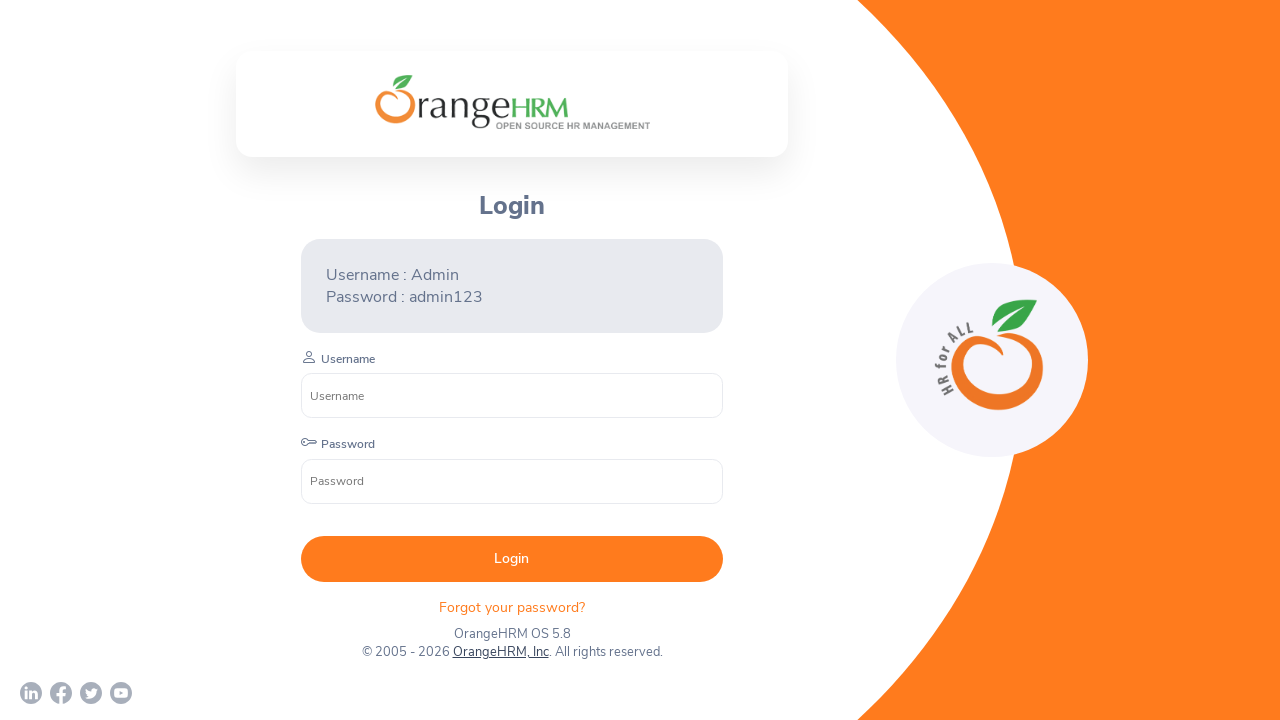